Tests radio button interaction on an HTML forms page by first clicking the "Milk" radio button, then iterating through a group of radio buttons to find and select the "Cheese" option.

Starting URL: http://www.echoecho.com/htmlforms10.htm

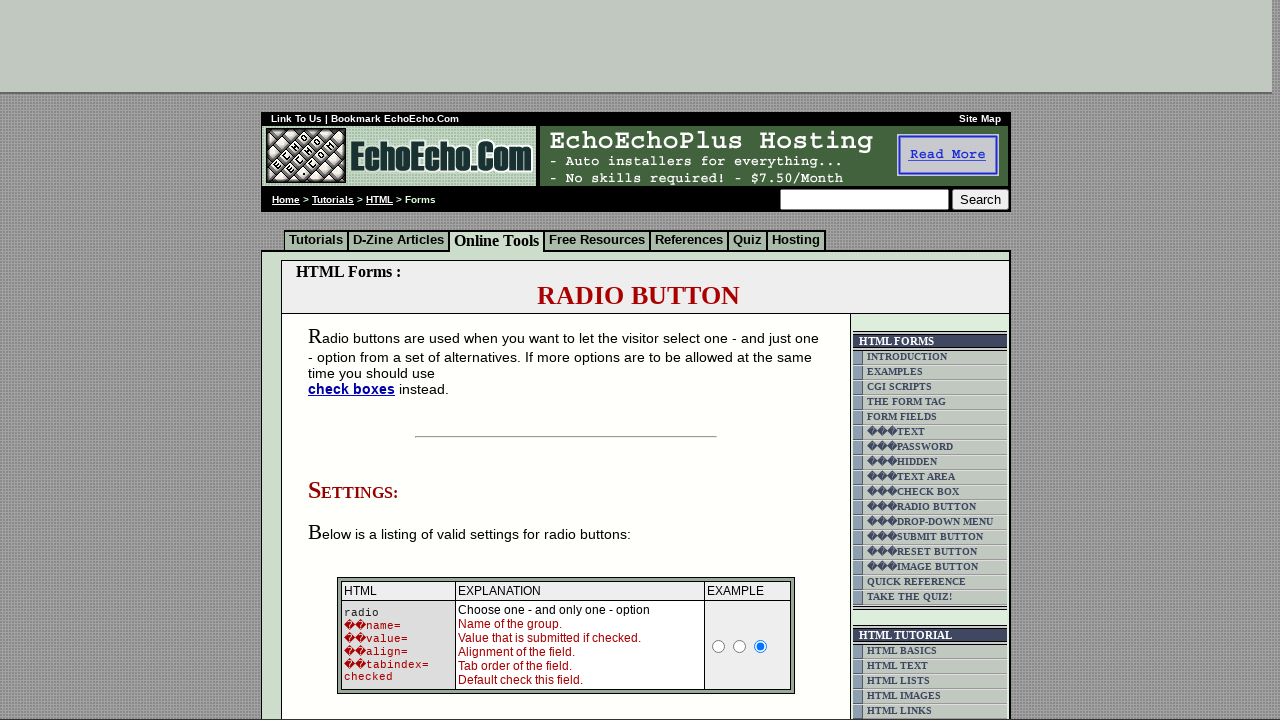

Clicked the 'Milk' radio button at (356, 360) on input[value='Milk']
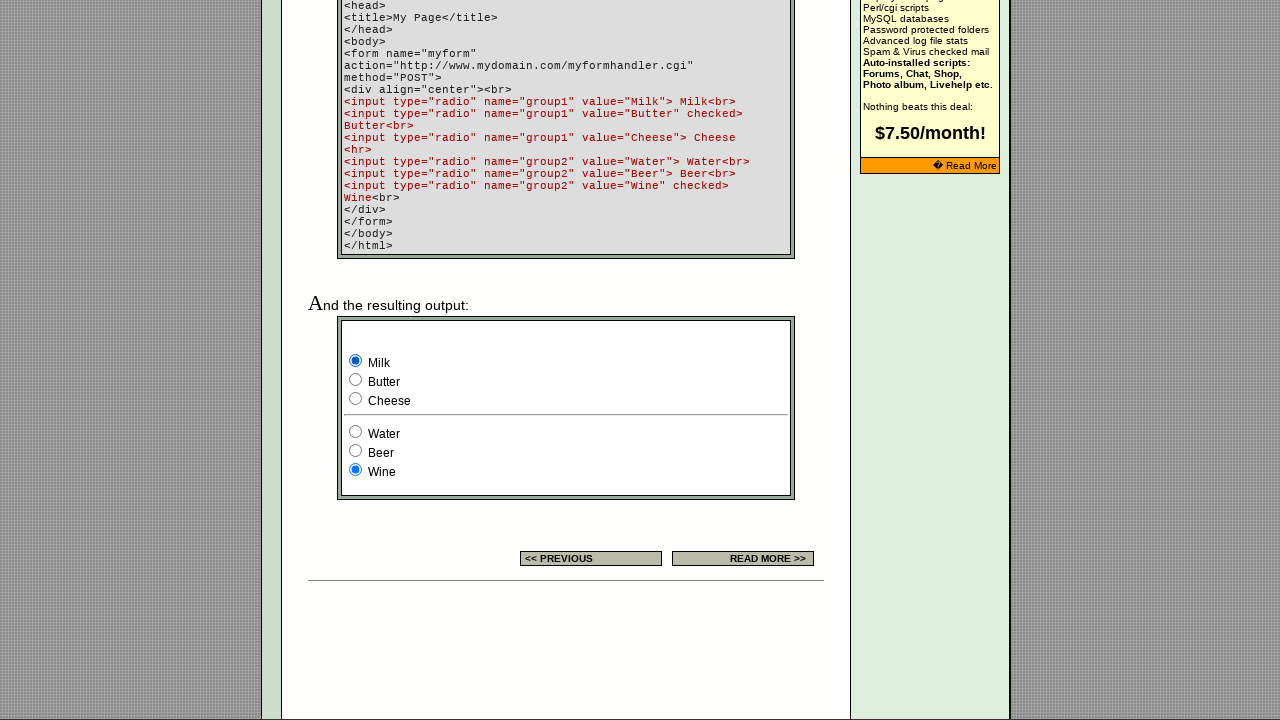

Radio buttons in group1 are present
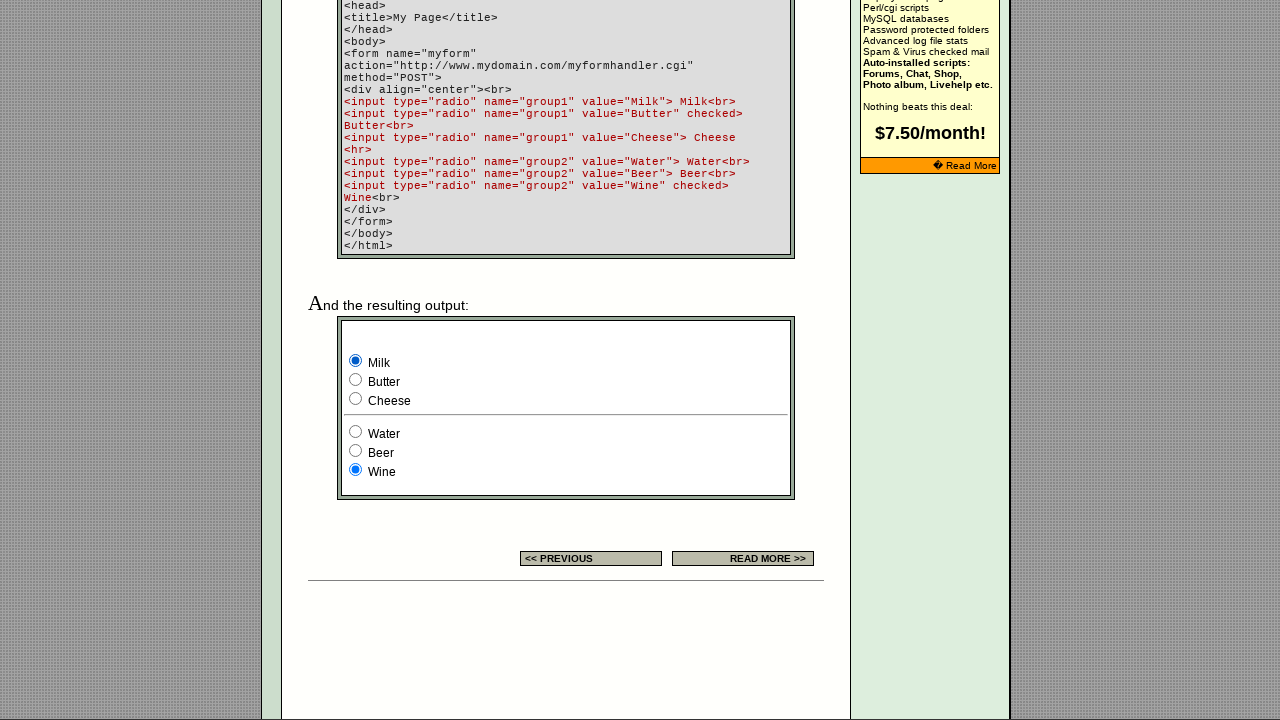

Located all radio buttons in group1
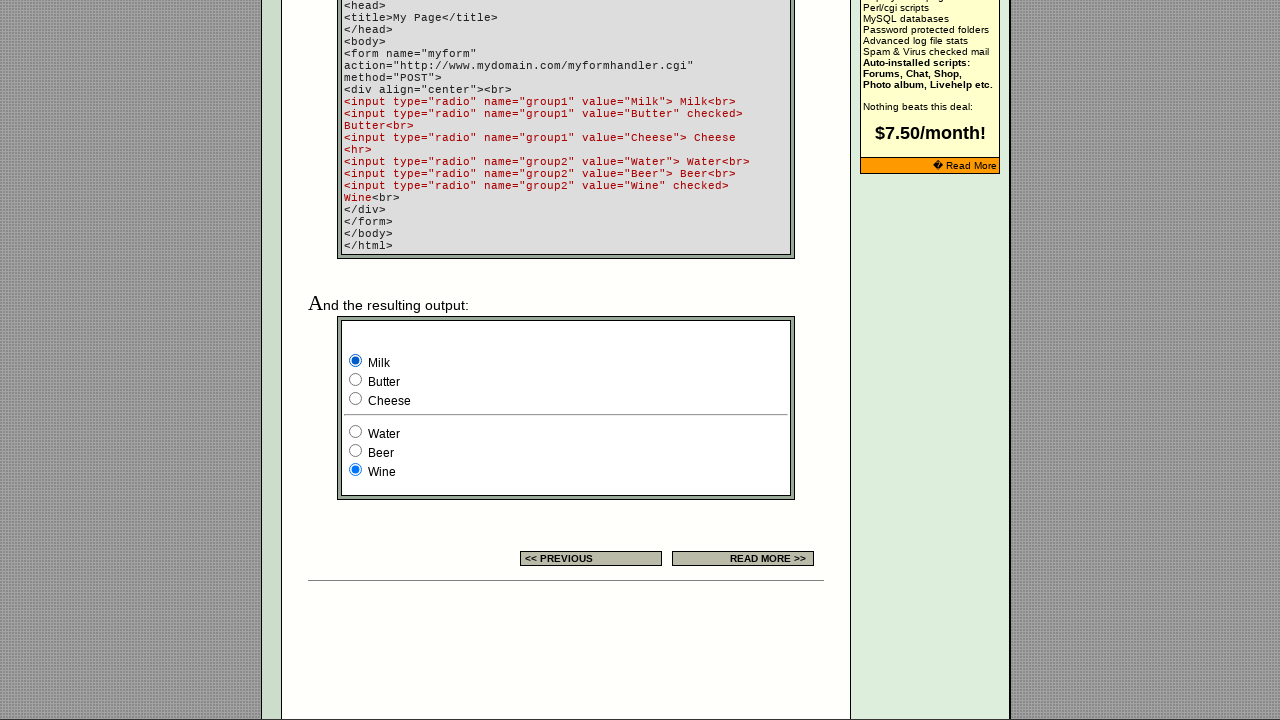

Found 3 radio buttons in group1
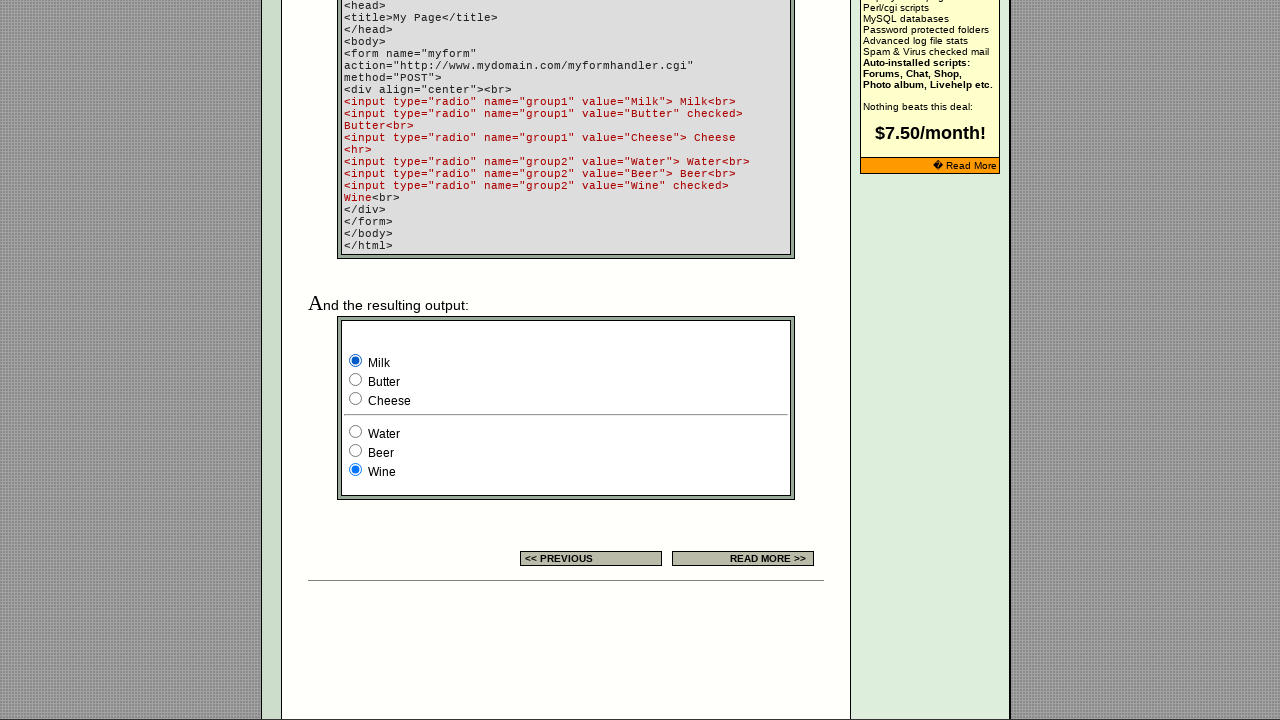

Checked radio button 1: value is 'Milk'
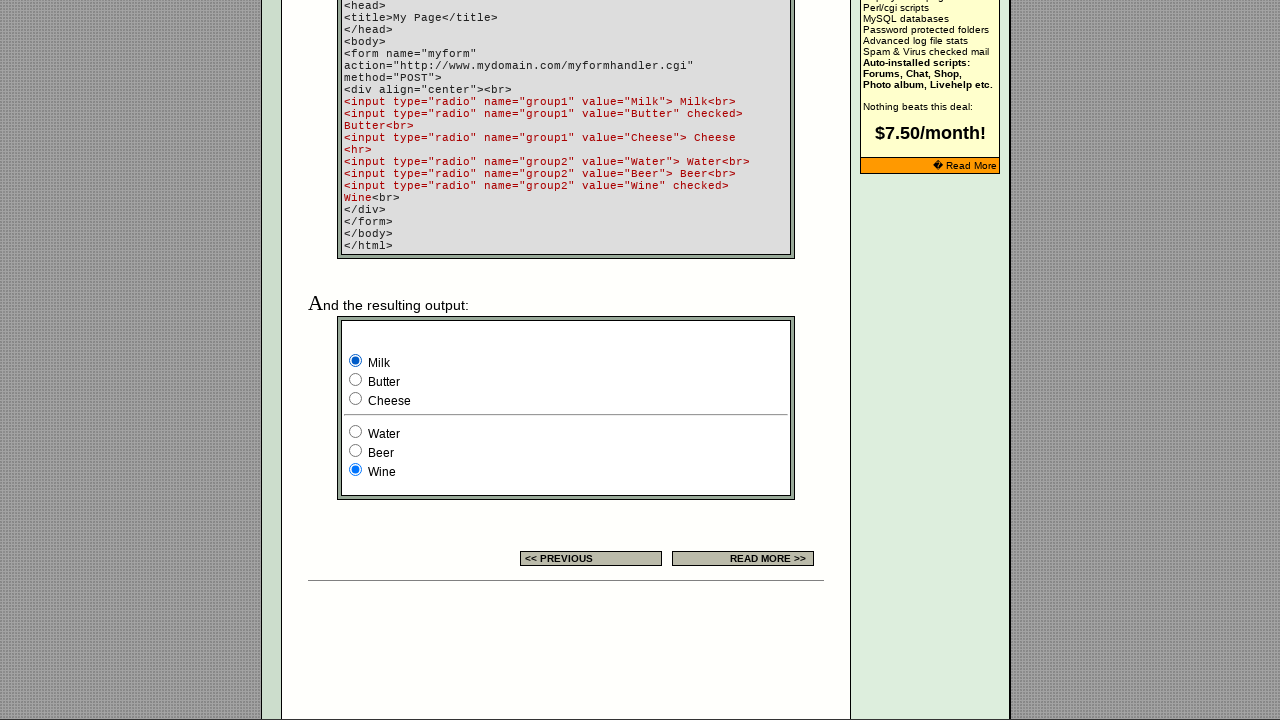

Checked radio button 2: value is 'Butter'
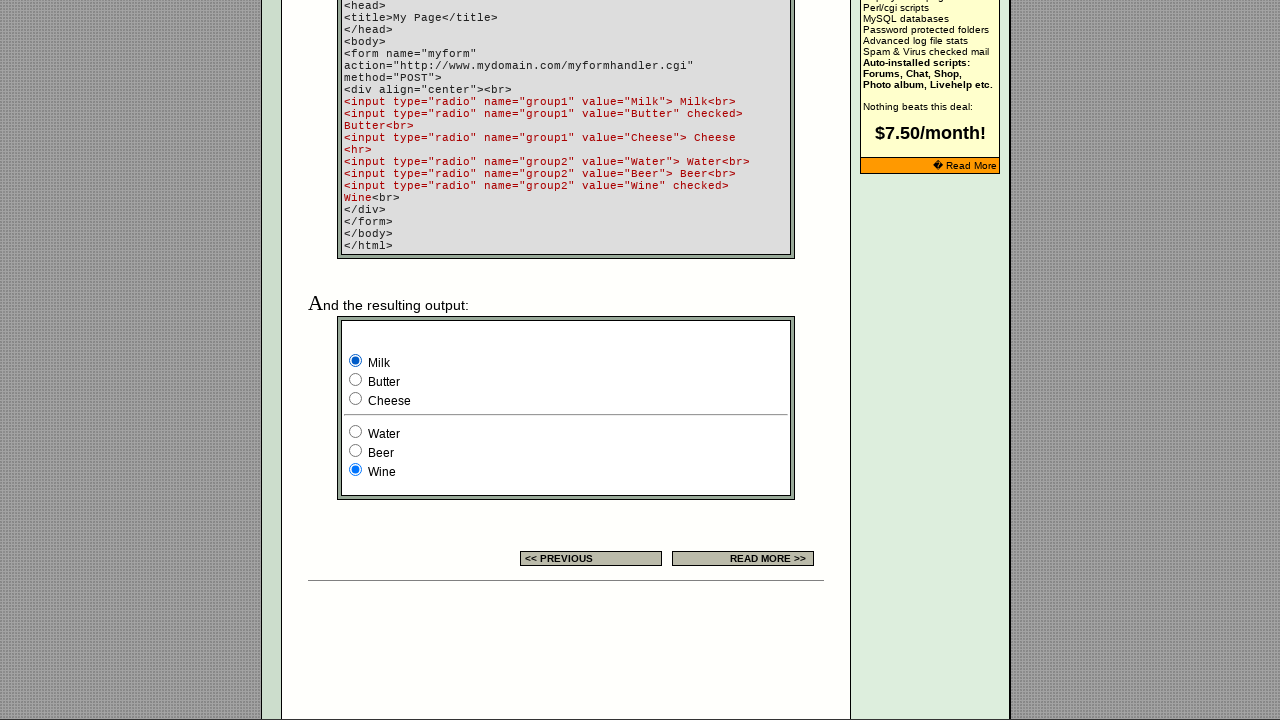

Checked radio button 3: value is 'Cheese'
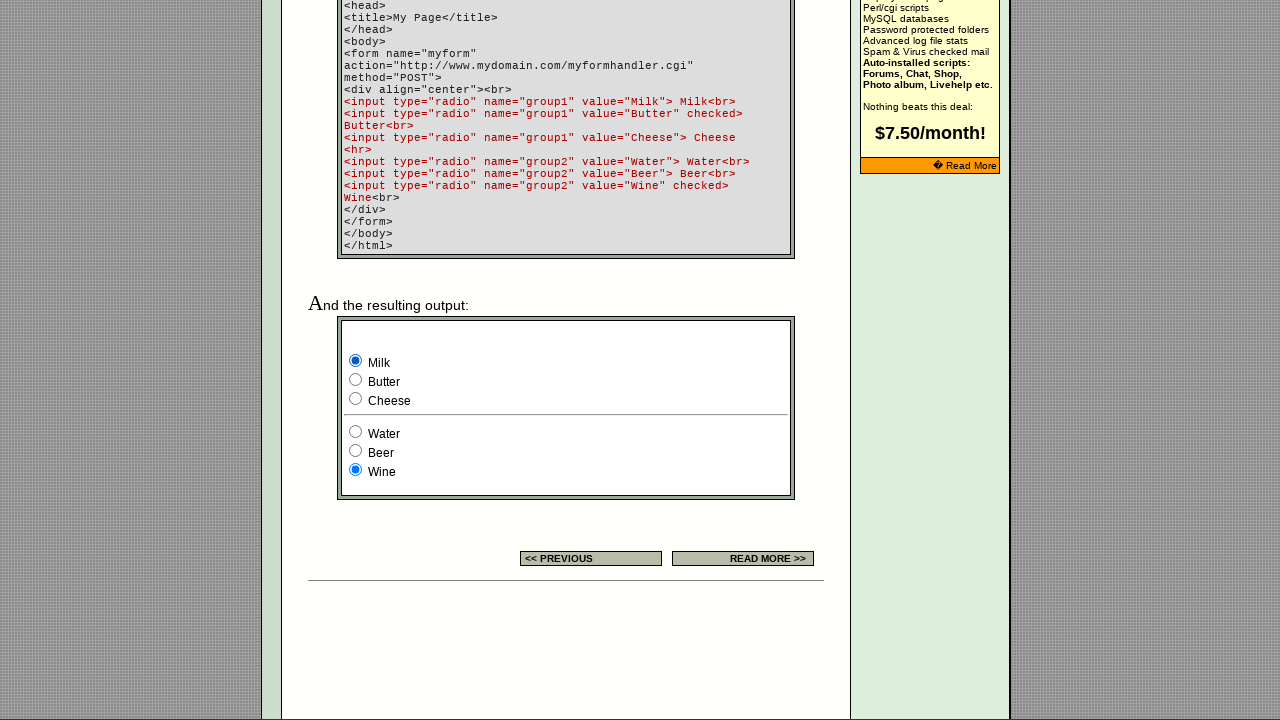

Clicked the 'Cheese' radio button at (356, 398) on input[name='group1'] >> nth=2
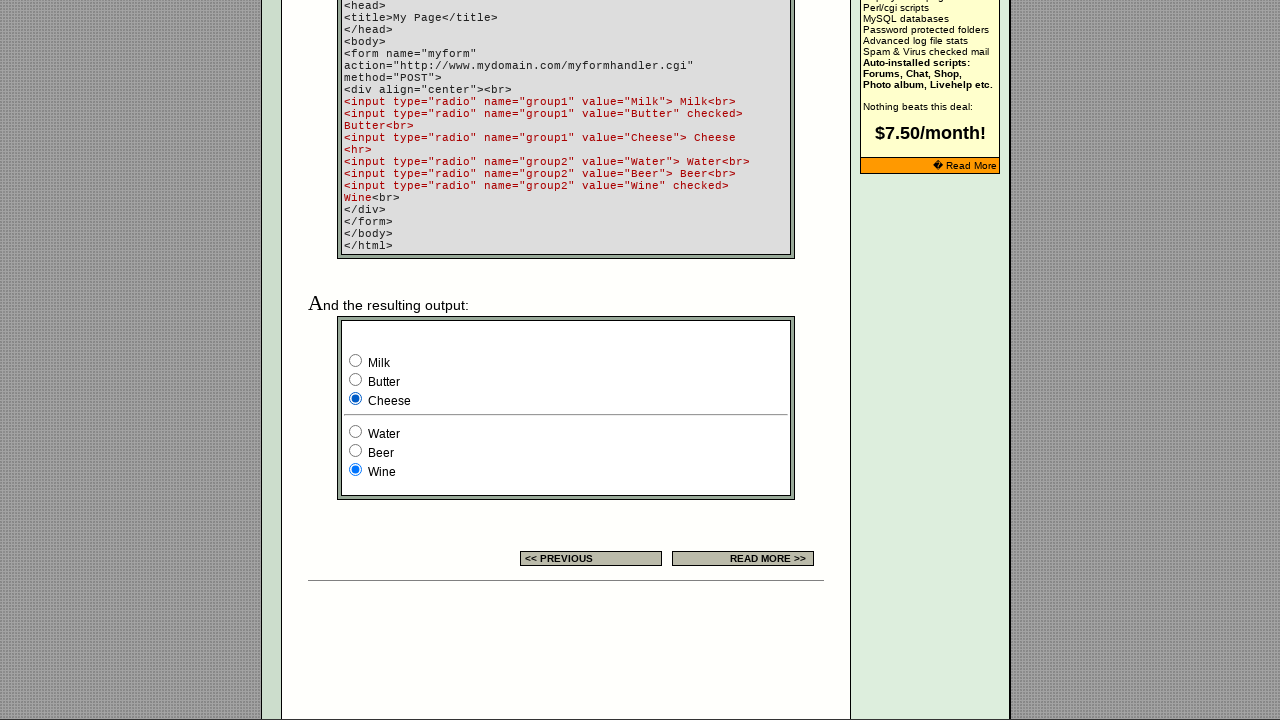

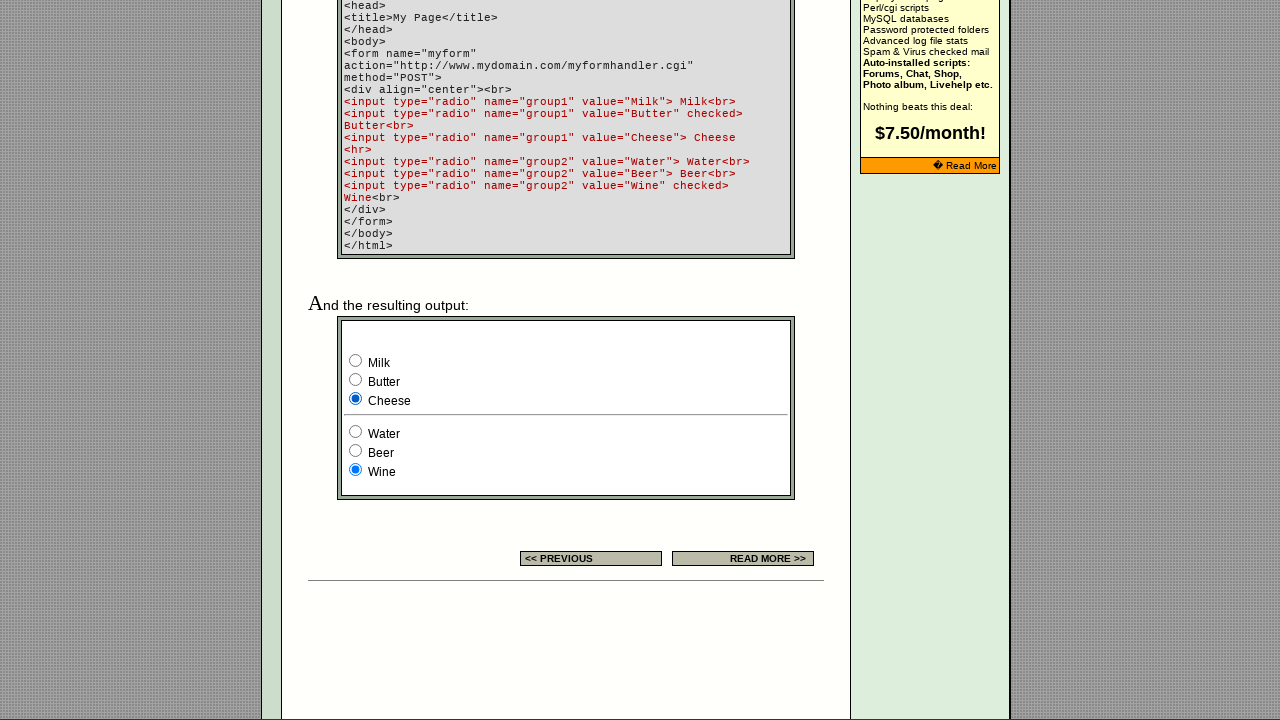